Tests browser back button navigation between filter views

Starting URL: https://demo.playwright.dev/todomvc

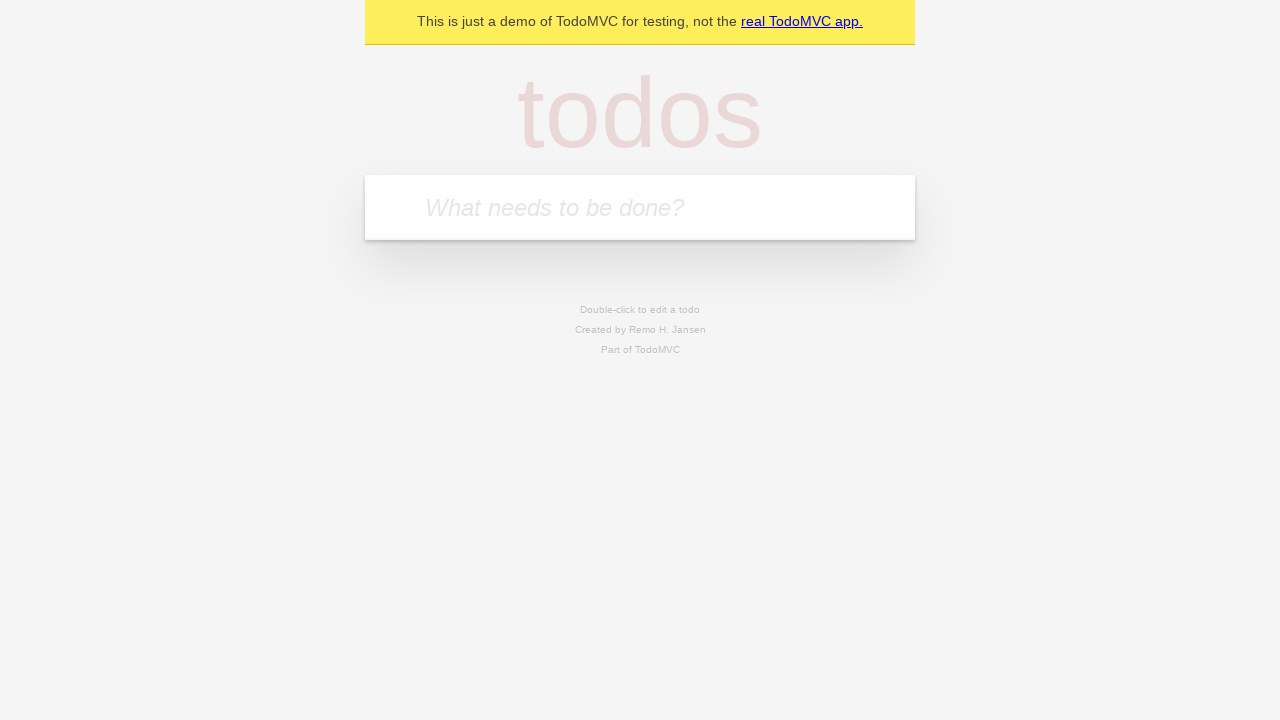

Filled todo input with 'buy some cheese' on internal:attr=[placeholder="What needs to be done?"i]
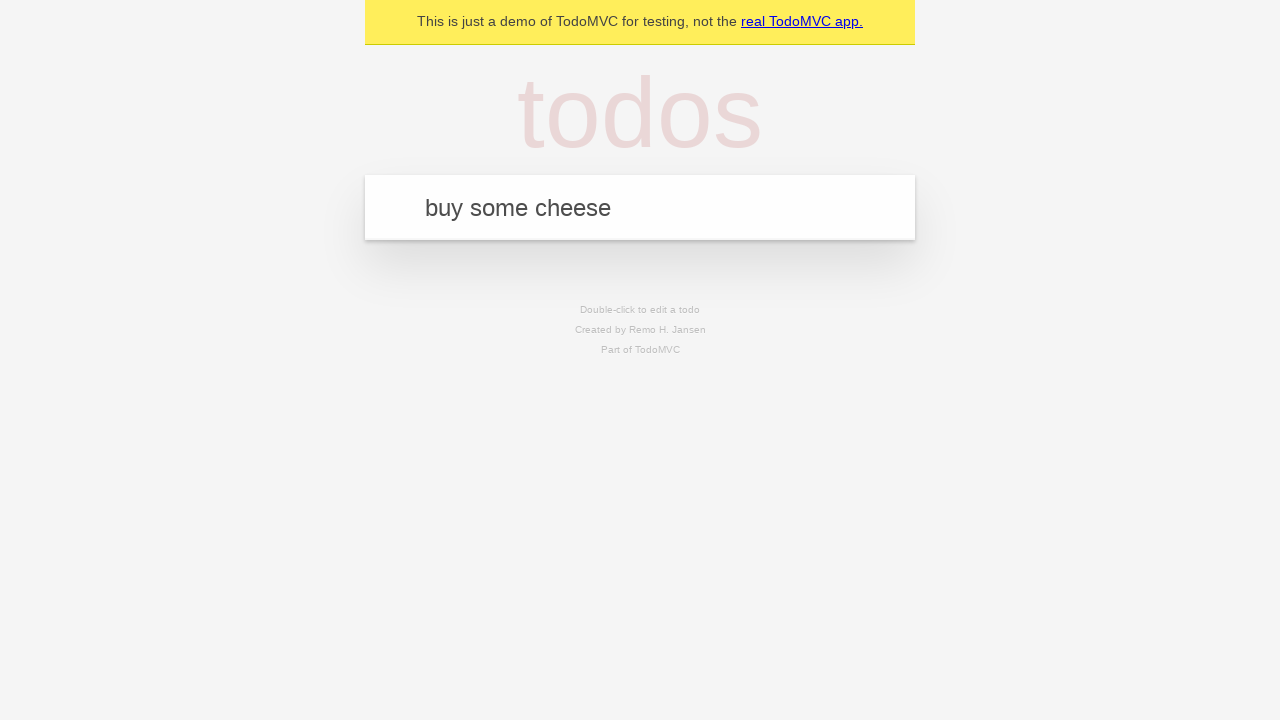

Pressed Enter to add todo item 'buy some cheese' on internal:attr=[placeholder="What needs to be done?"i]
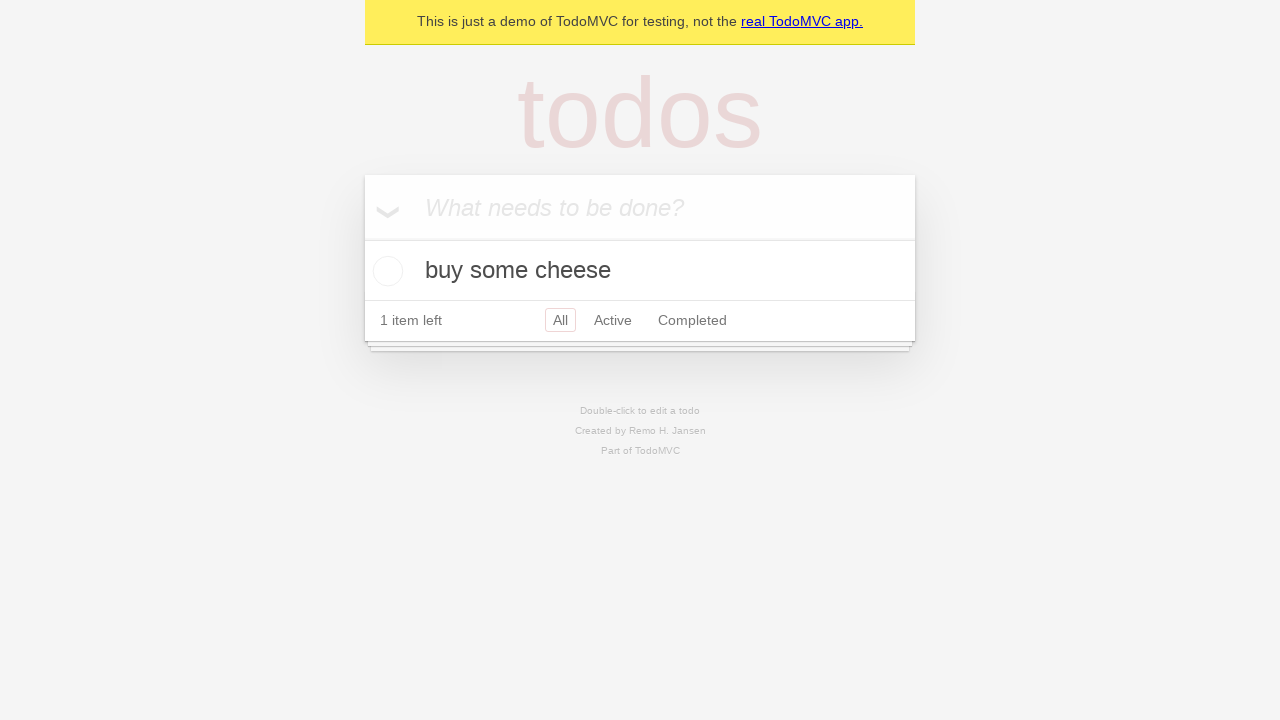

Filled todo input with 'feed the cat' on internal:attr=[placeholder="What needs to be done?"i]
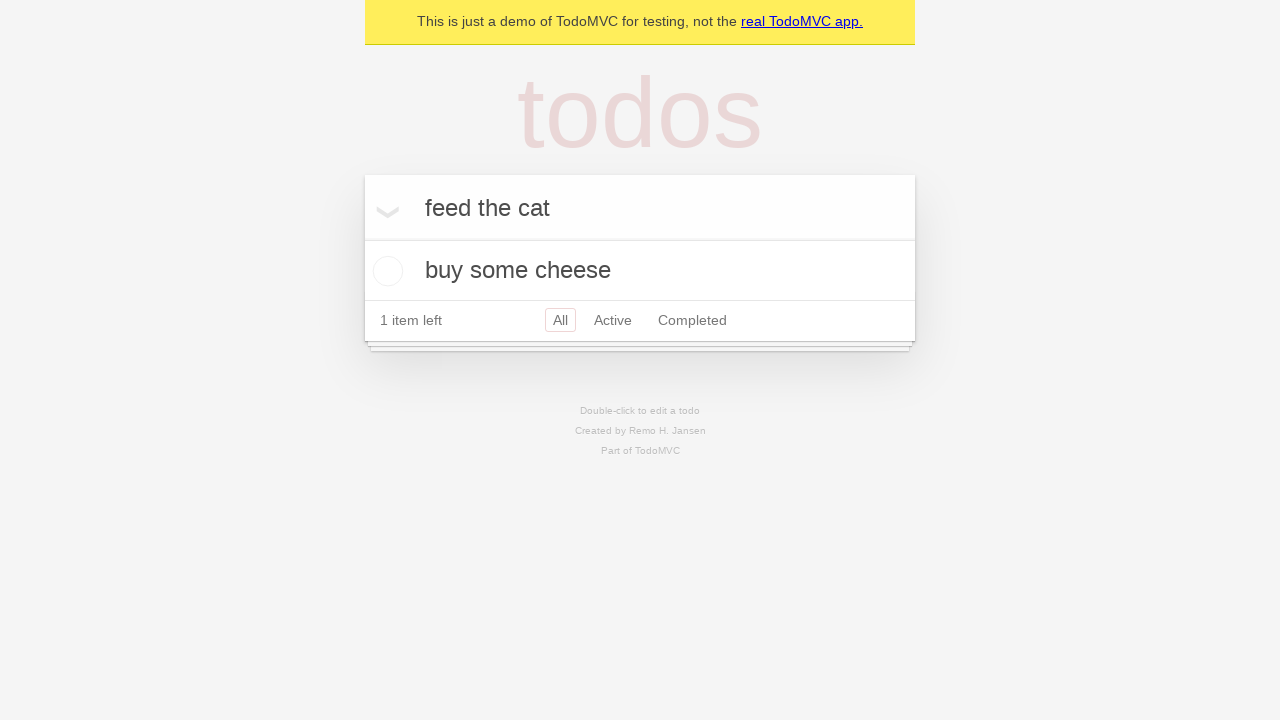

Pressed Enter to add todo item 'feed the cat' on internal:attr=[placeholder="What needs to be done?"i]
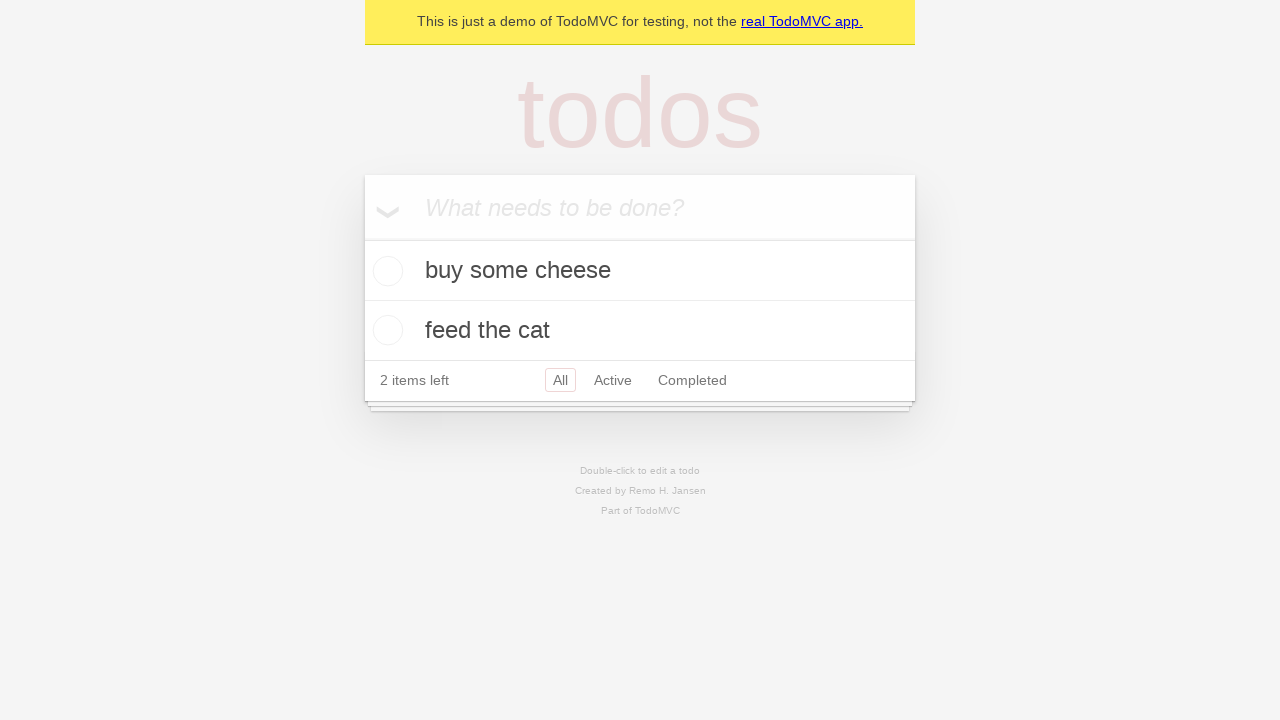

Filled todo input with 'book a doctors appointment' on internal:attr=[placeholder="What needs to be done?"i]
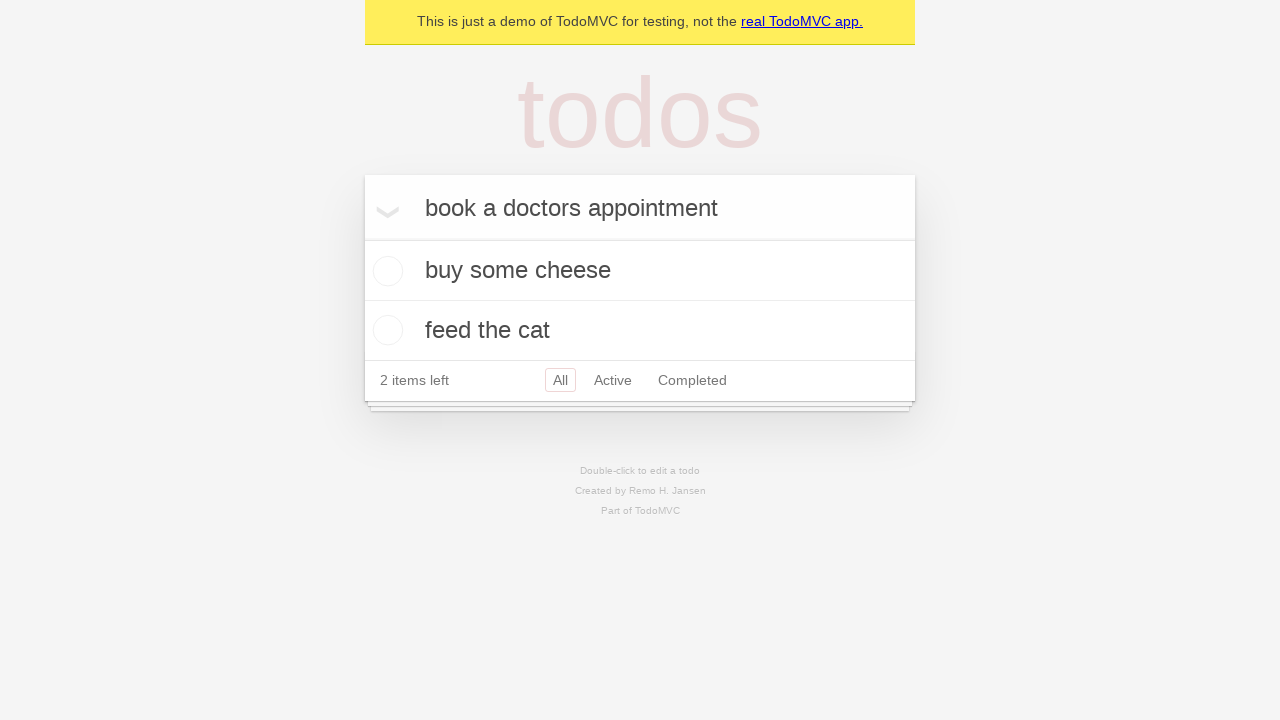

Pressed Enter to add todo item 'book a doctors appointment' on internal:attr=[placeholder="What needs to be done?"i]
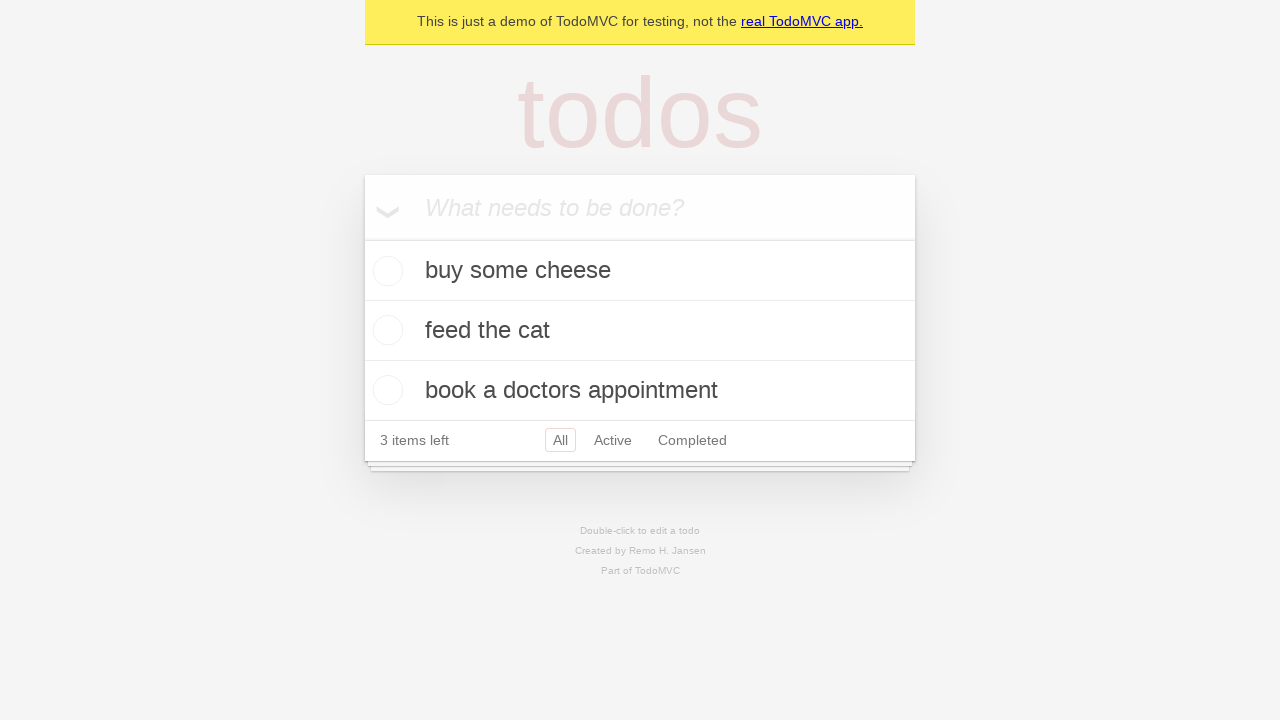

Checked the second todo item at (385, 330) on internal:testid=[data-testid="todo-item"s] >> nth=1 >> internal:role=checkbox
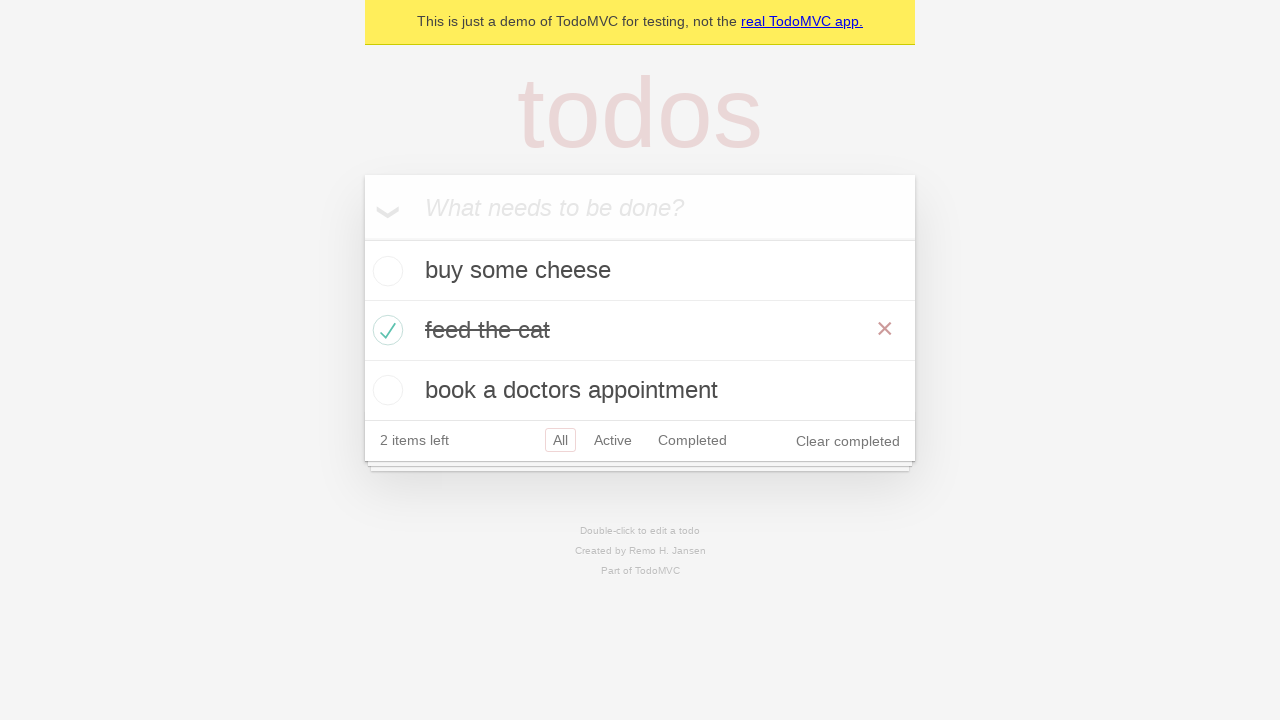

Clicked 'All' filter link at (560, 440) on internal:role=link[name="All"i]
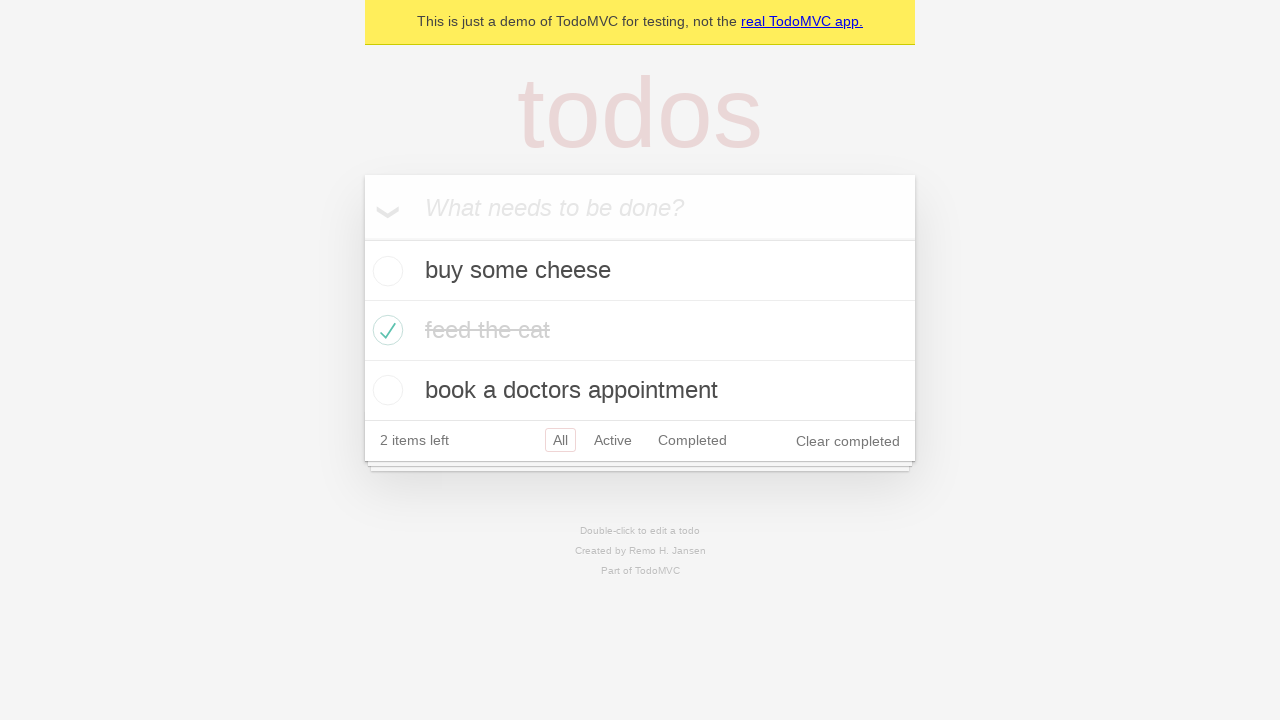

Clicked 'Active' filter link at (613, 440) on internal:role=link[name="Active"i]
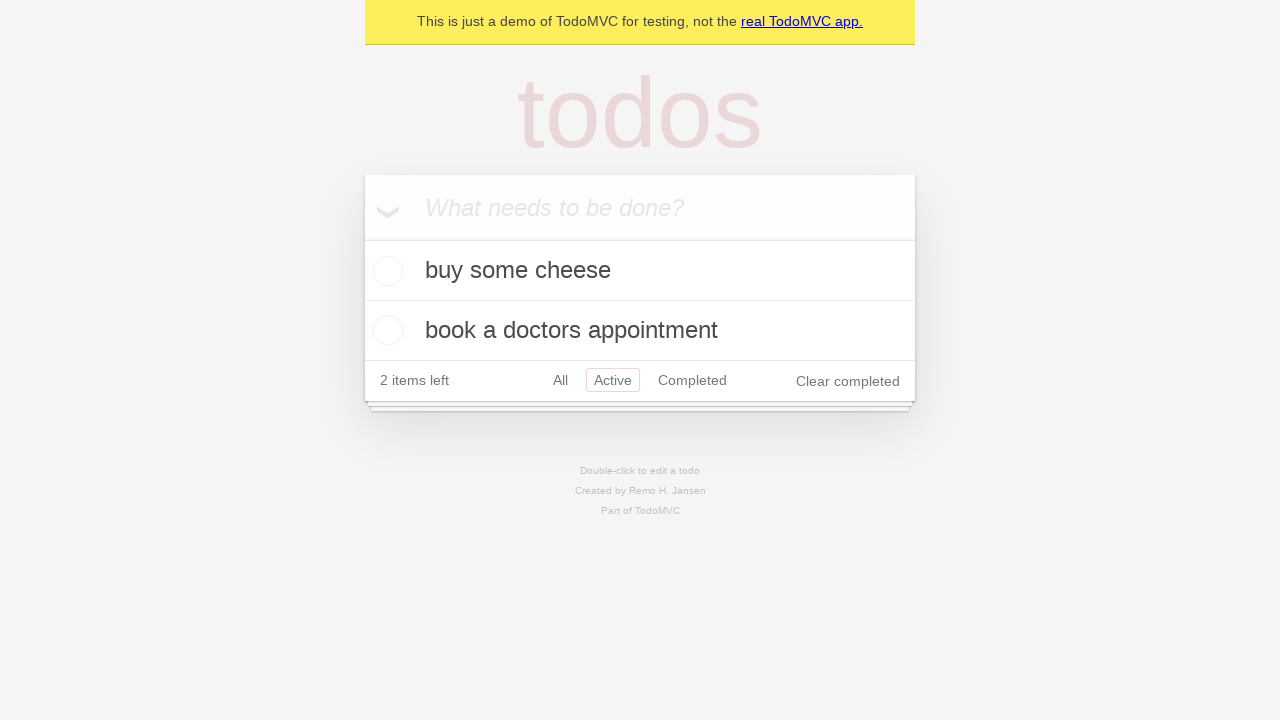

Clicked 'Completed' filter link at (692, 380) on internal:role=link[name="Completed"i]
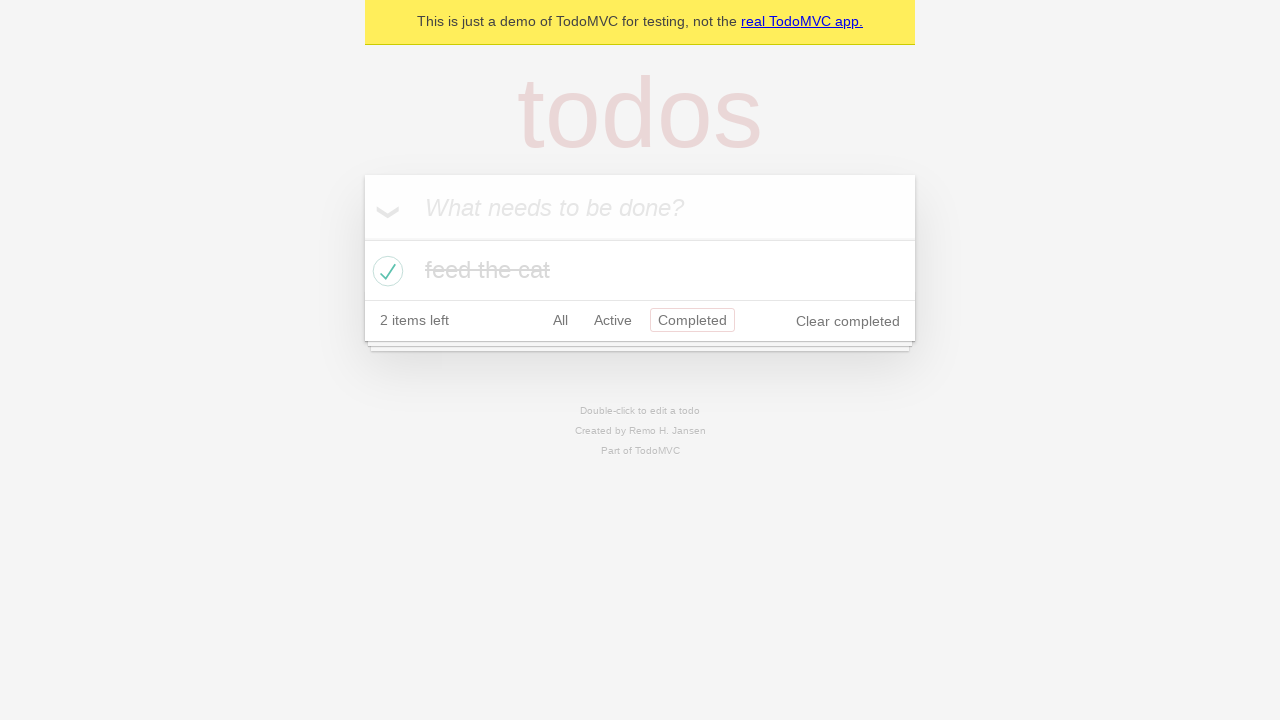

Navigated back using browser back button (from Completed to Active)
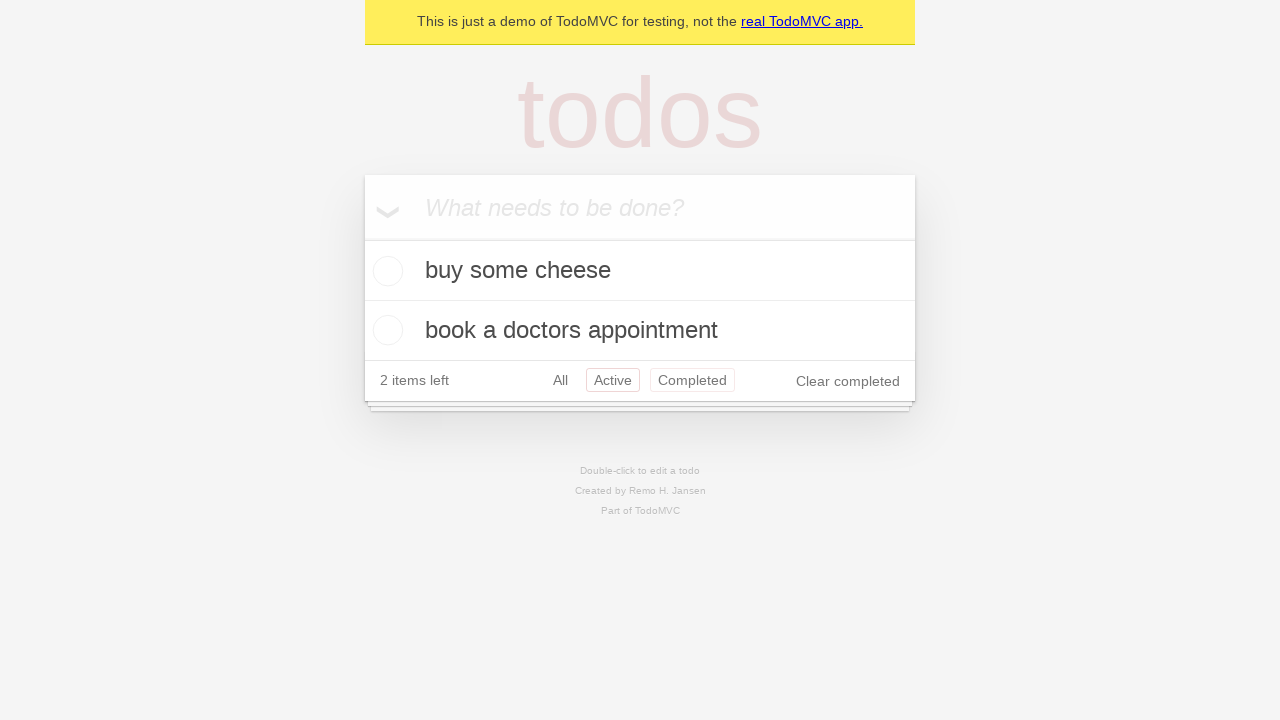

Navigated back using browser back button (from Active to All)
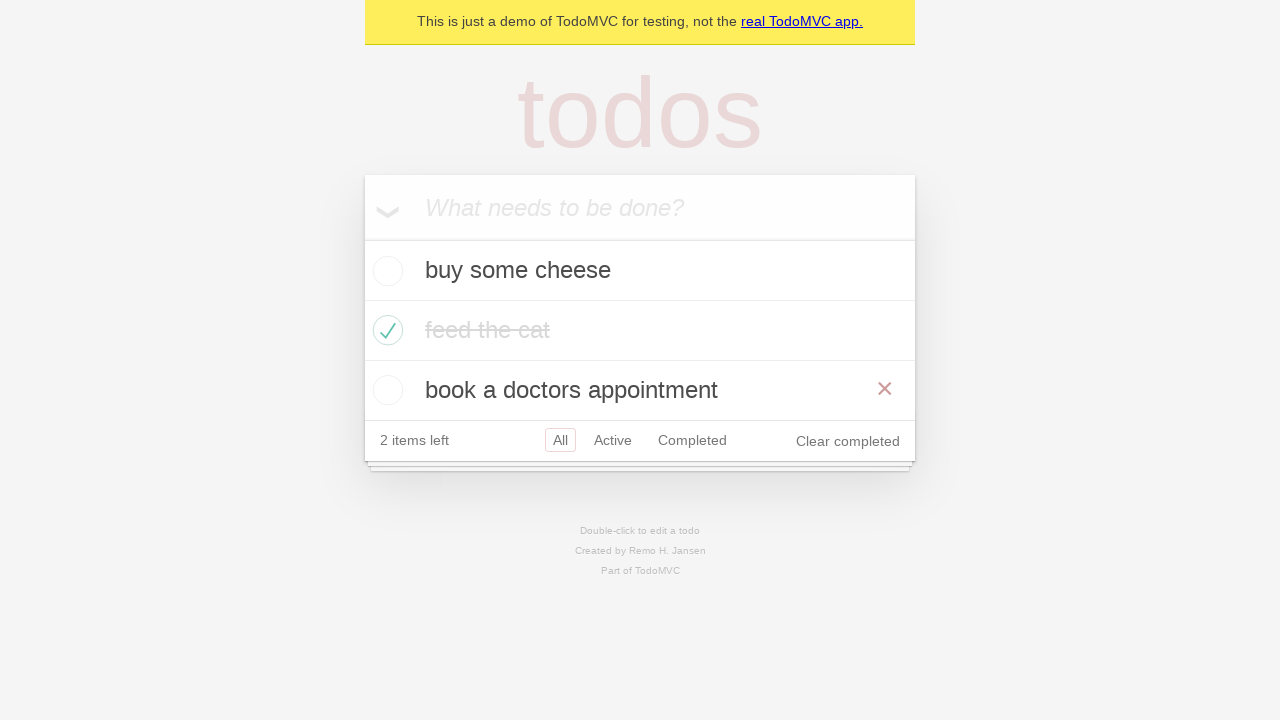

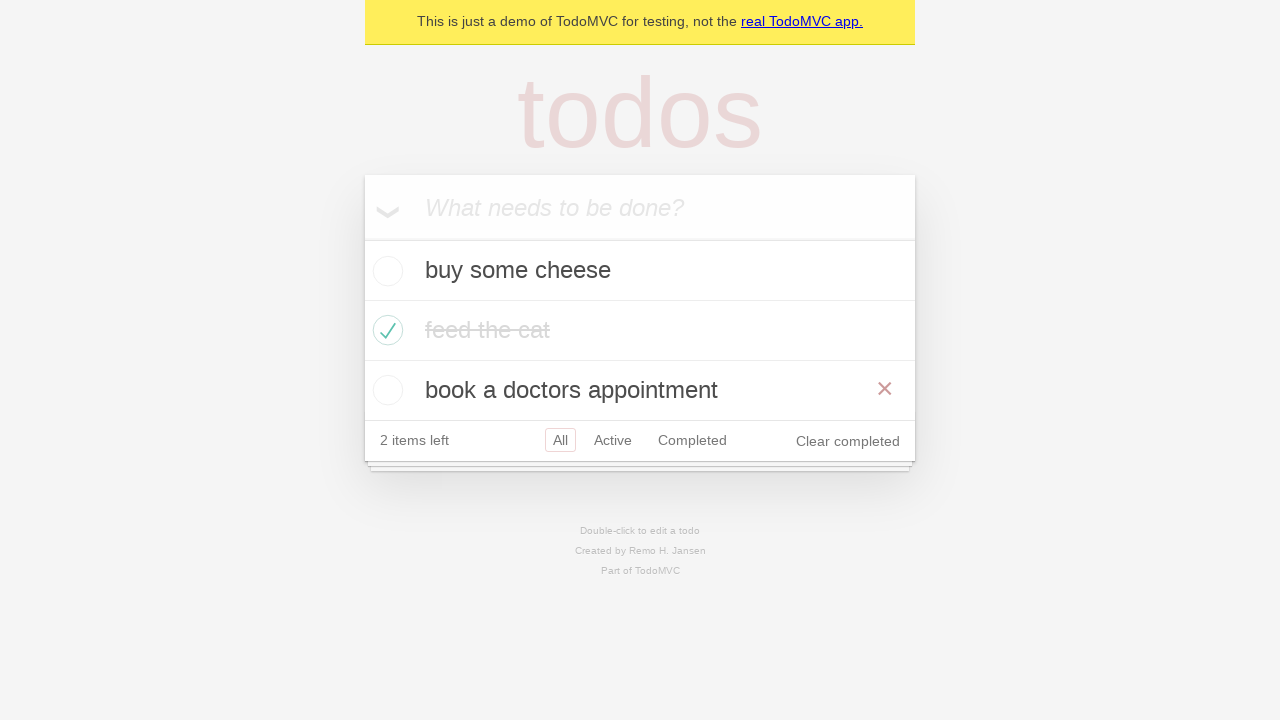